Tests dynamic loading with static waits to verify loading indicator and final content

Starting URL: https://automationfc.github.io/dynamic-loading/

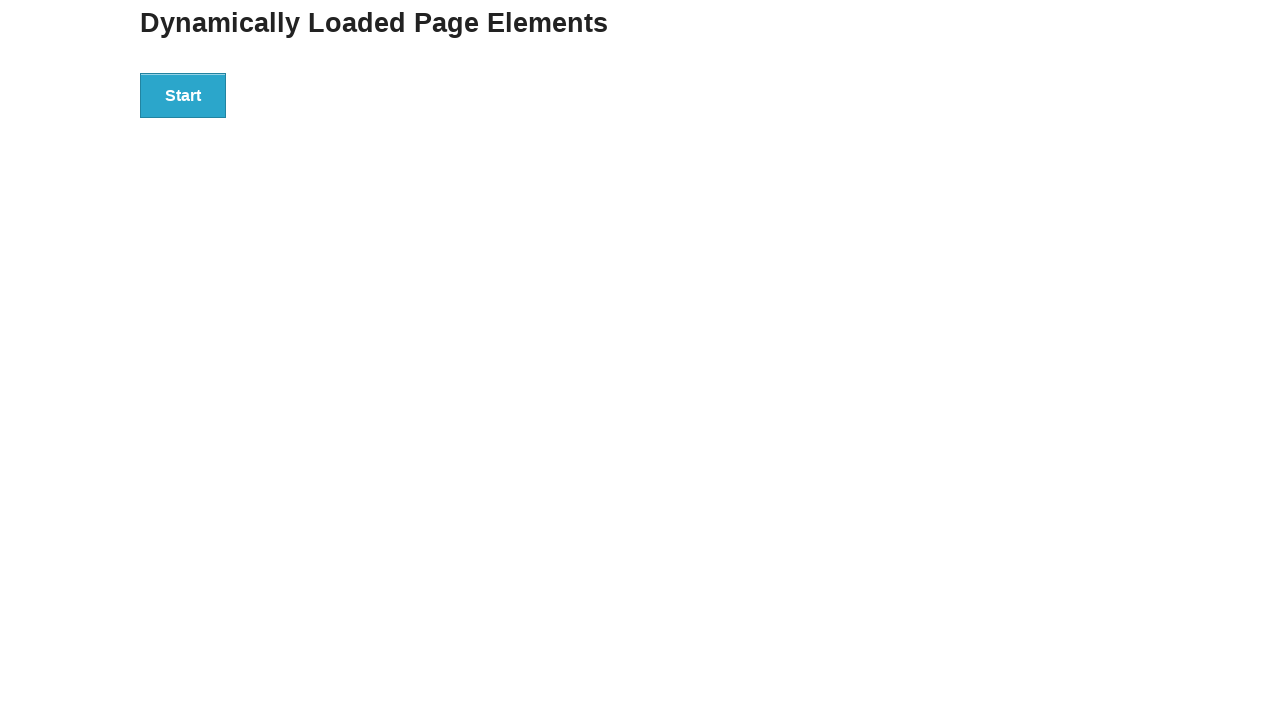

Clicked the Start button to initiate dynamic loading at (183, 95) on xpath=//button[text()='Start']
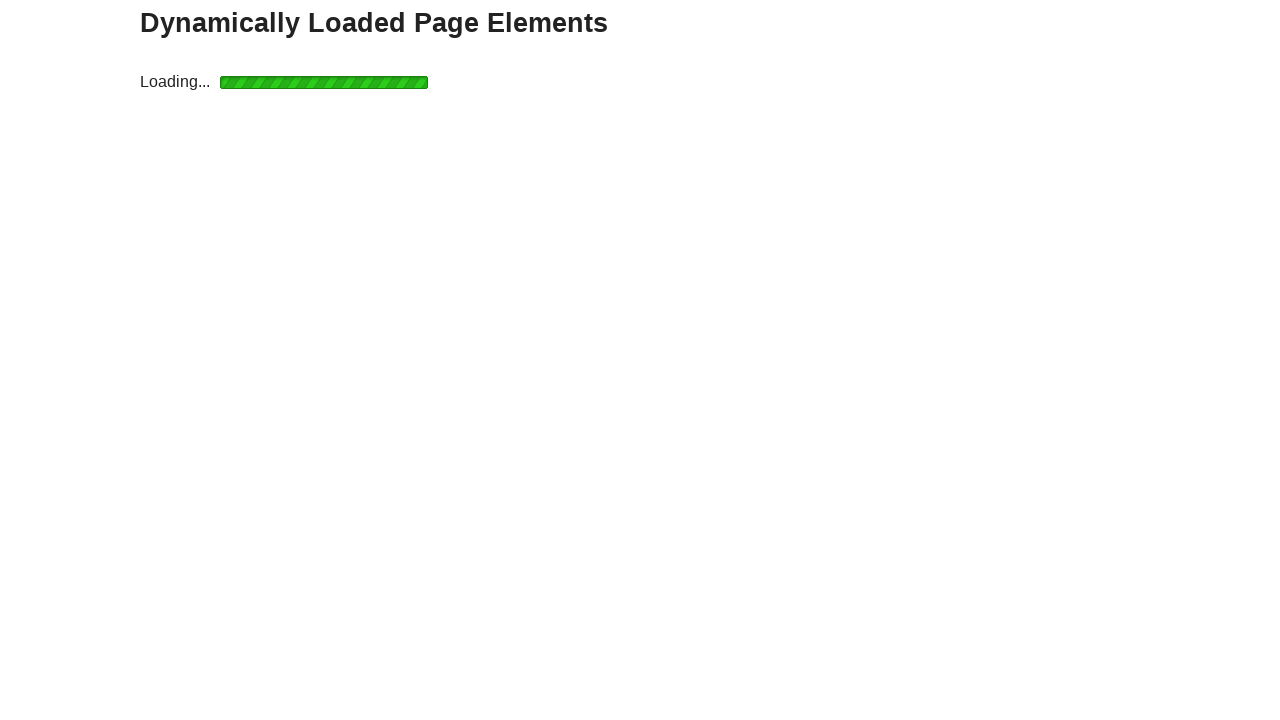

Waited 2 seconds to observe loading indicator
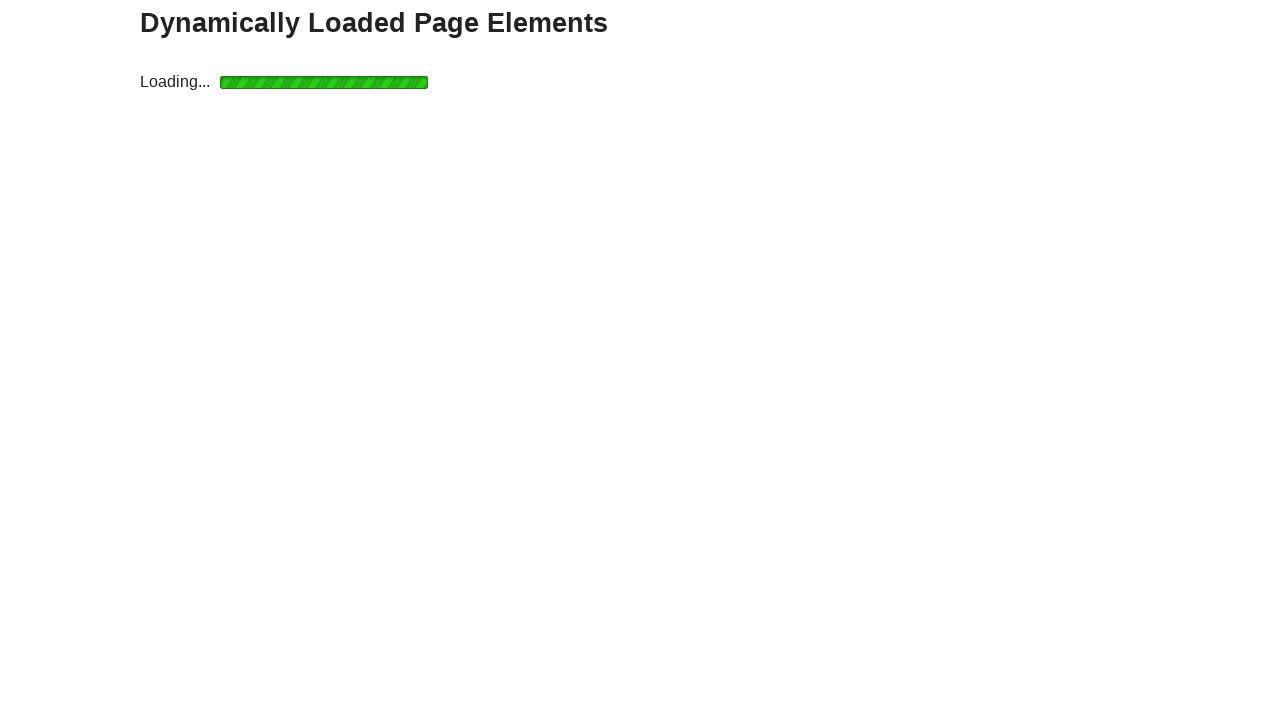

Waited 5 seconds for content to finish loading
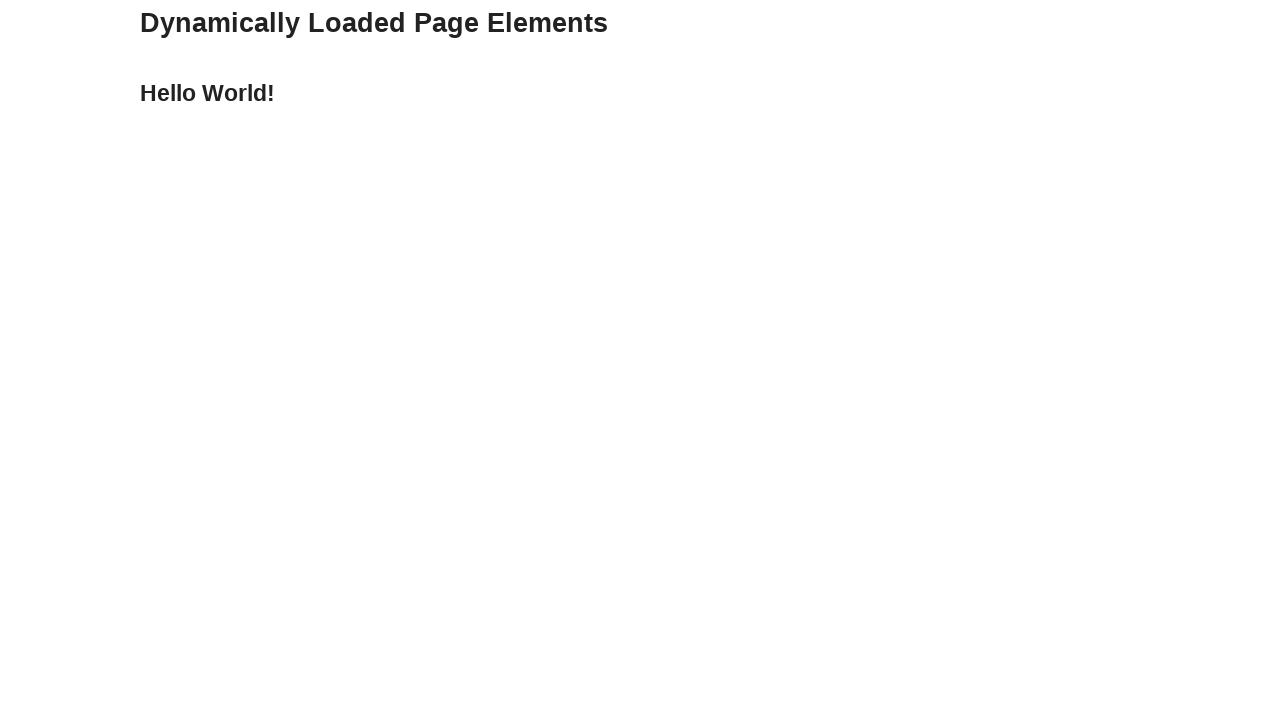

Verified h4 heading is visible after loading completes
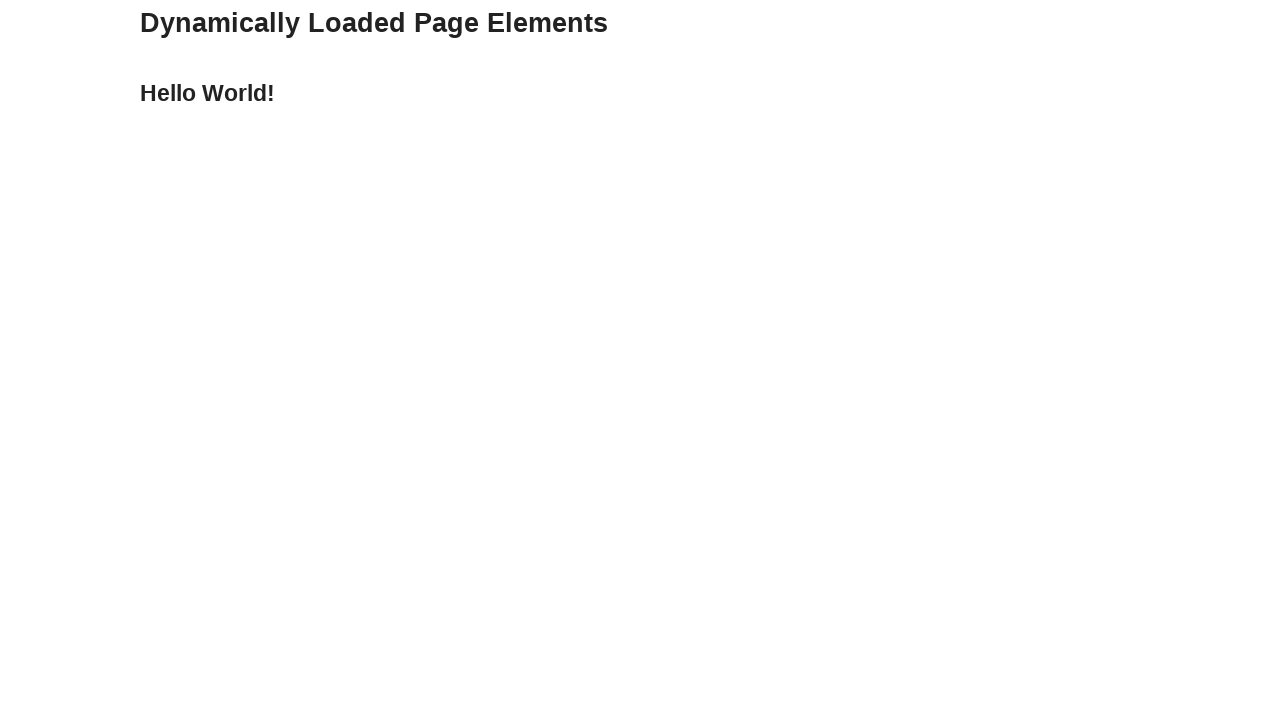

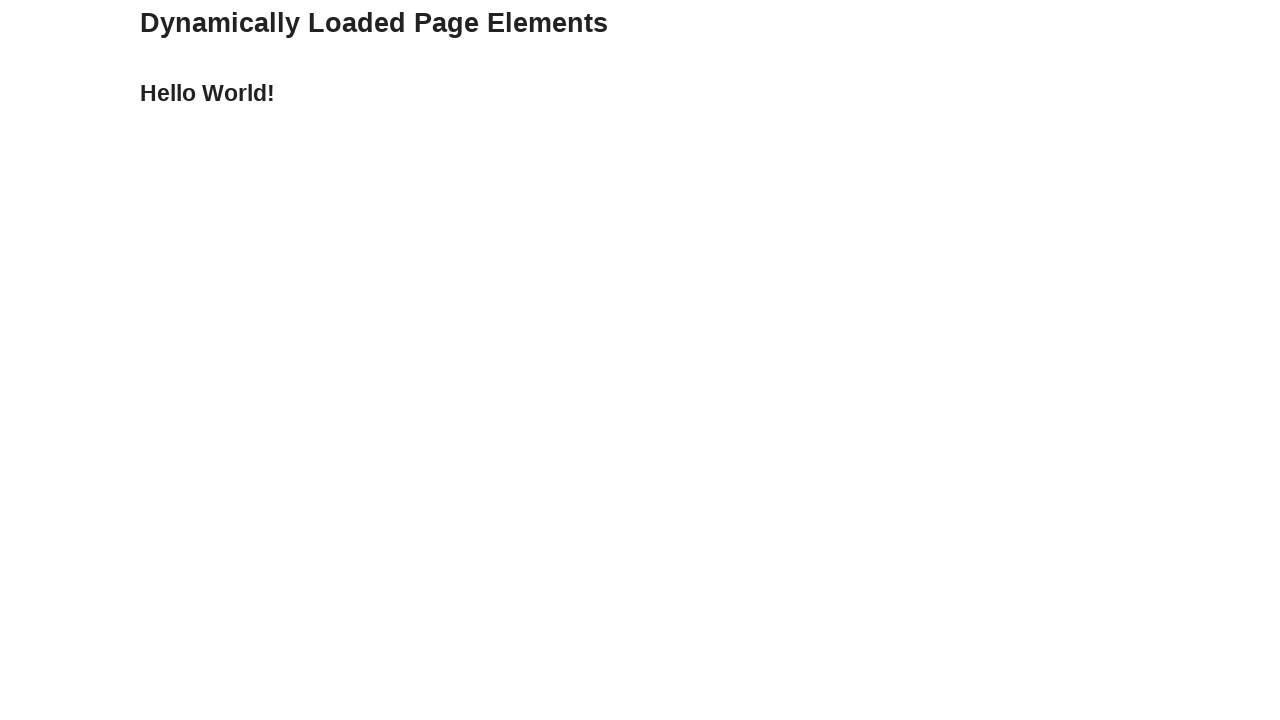